Tests that entering text instead of a number in the input field displays the correct error message "Please enter a number"

Starting URL: https://kristinek.github.io/site/tasks/enter_a_number

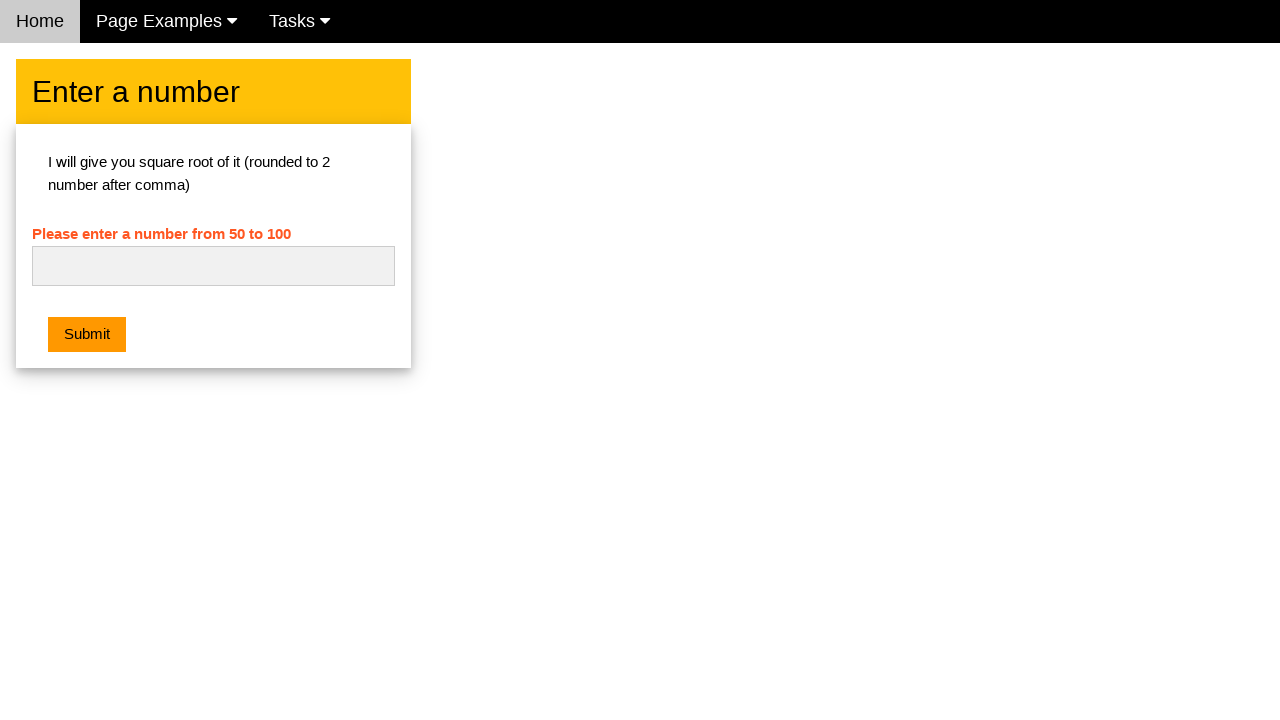

Navigated to enter_a_number task page
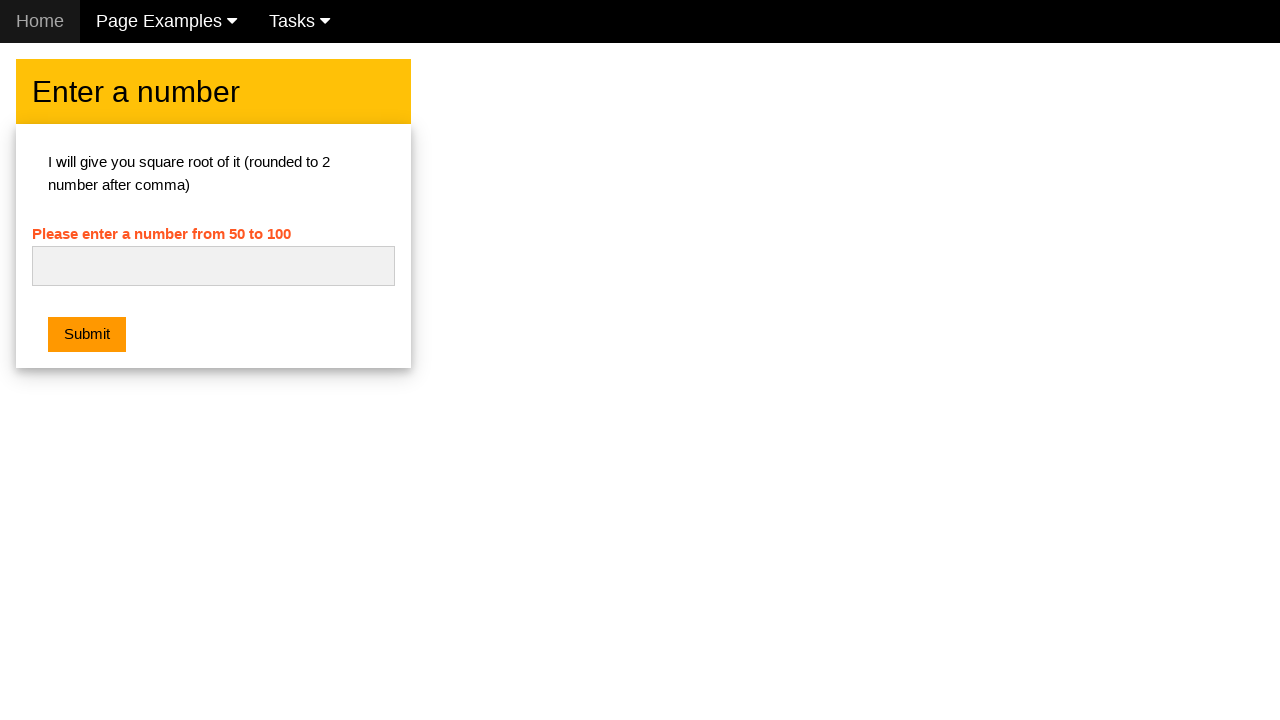

Clicked on the number input field at (213, 266) on #numb
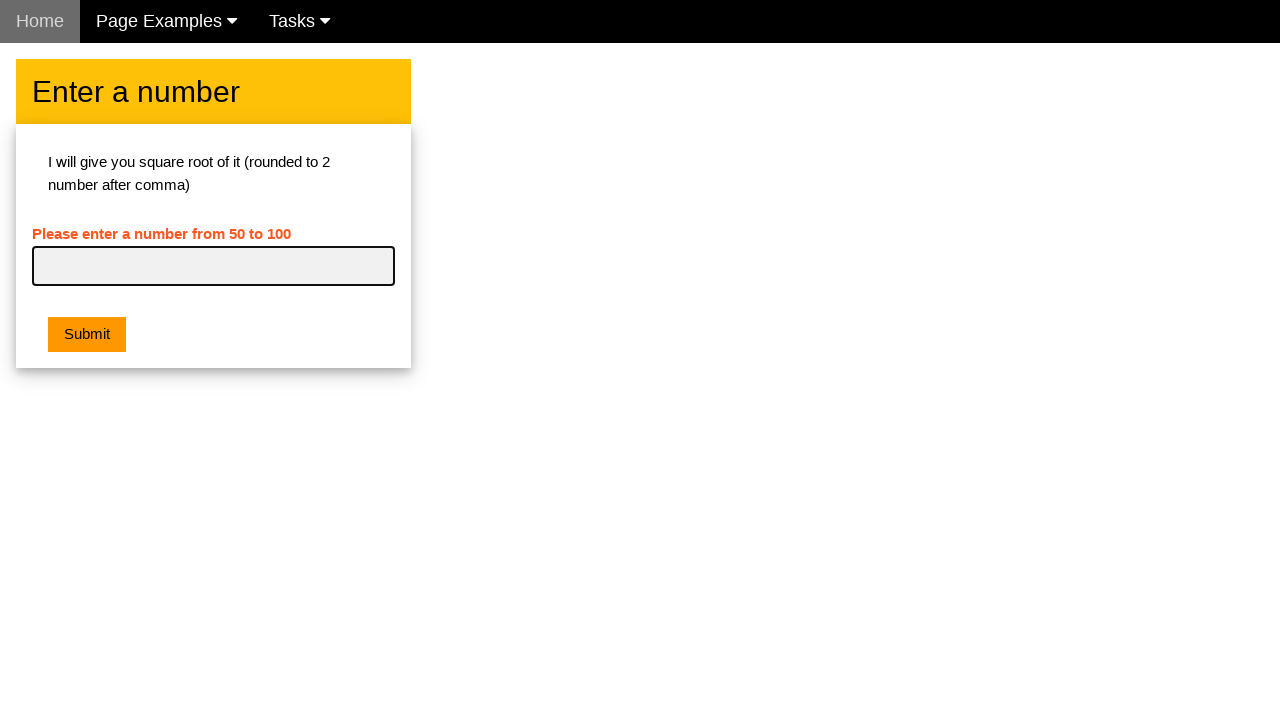

Entered text 'Muthu' instead of a number in the input field on #numb
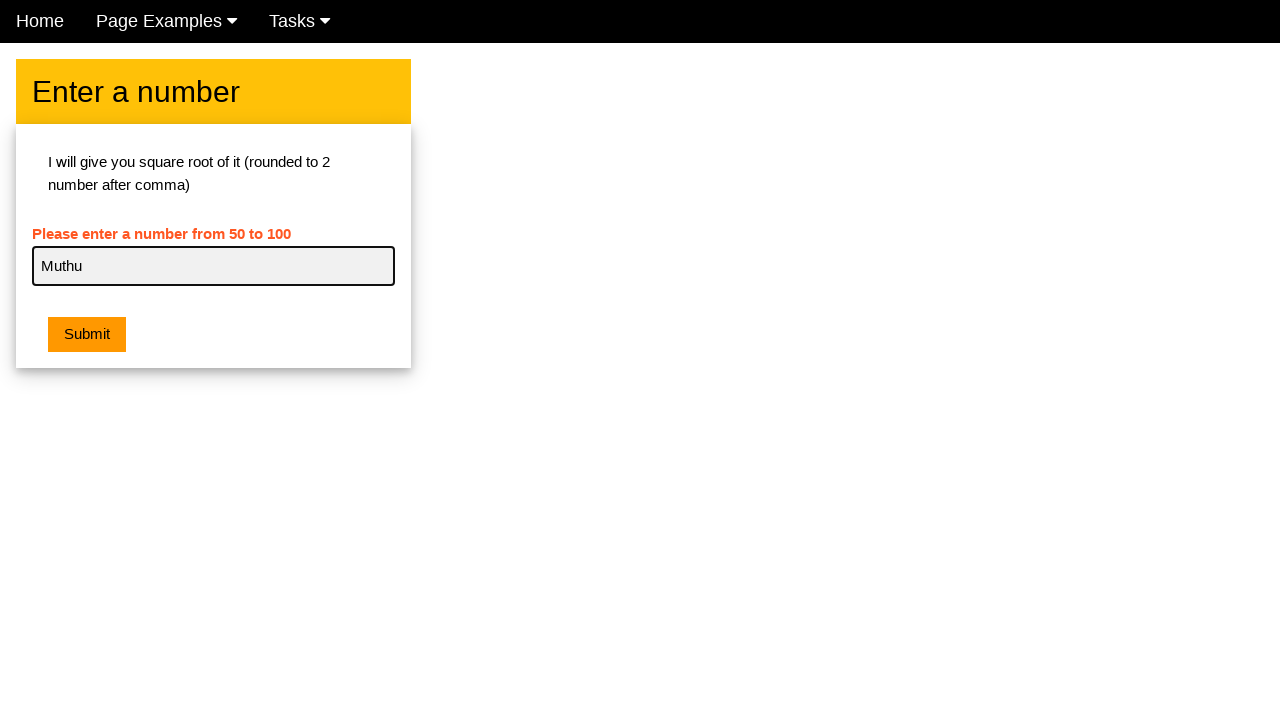

Clicked the submit button at (87, 335) on .w3-btn
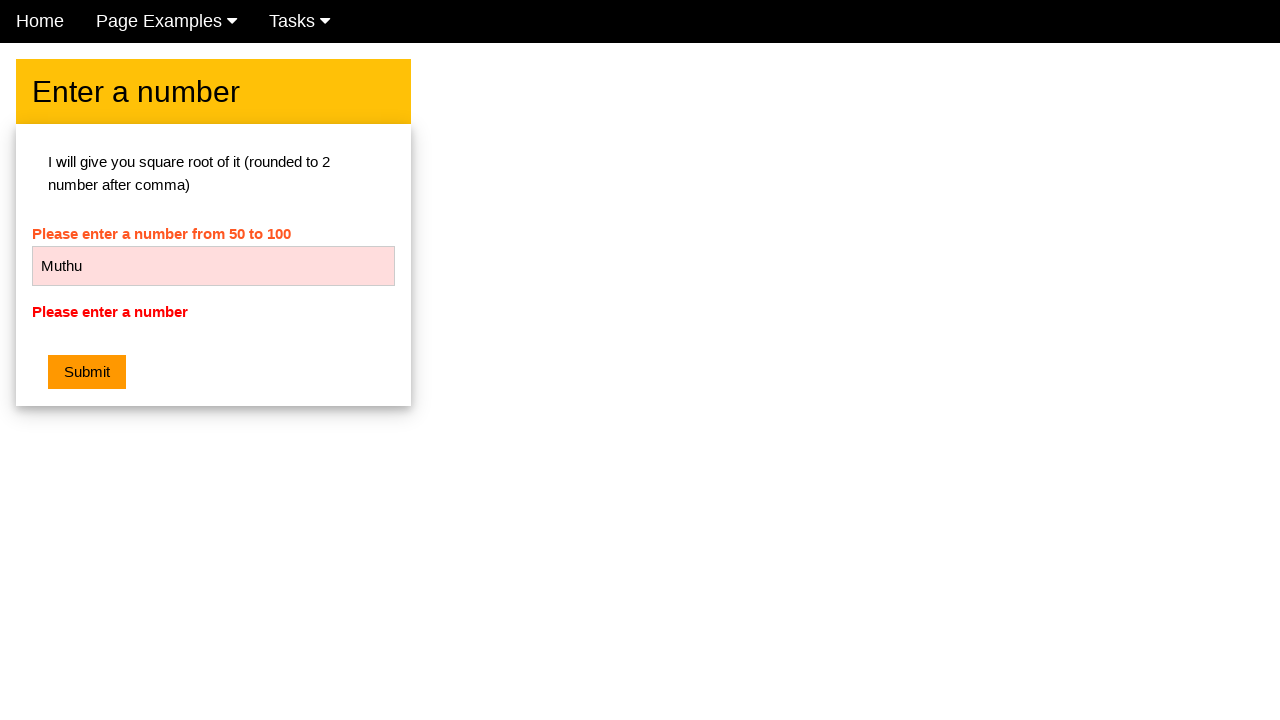

Located error message element
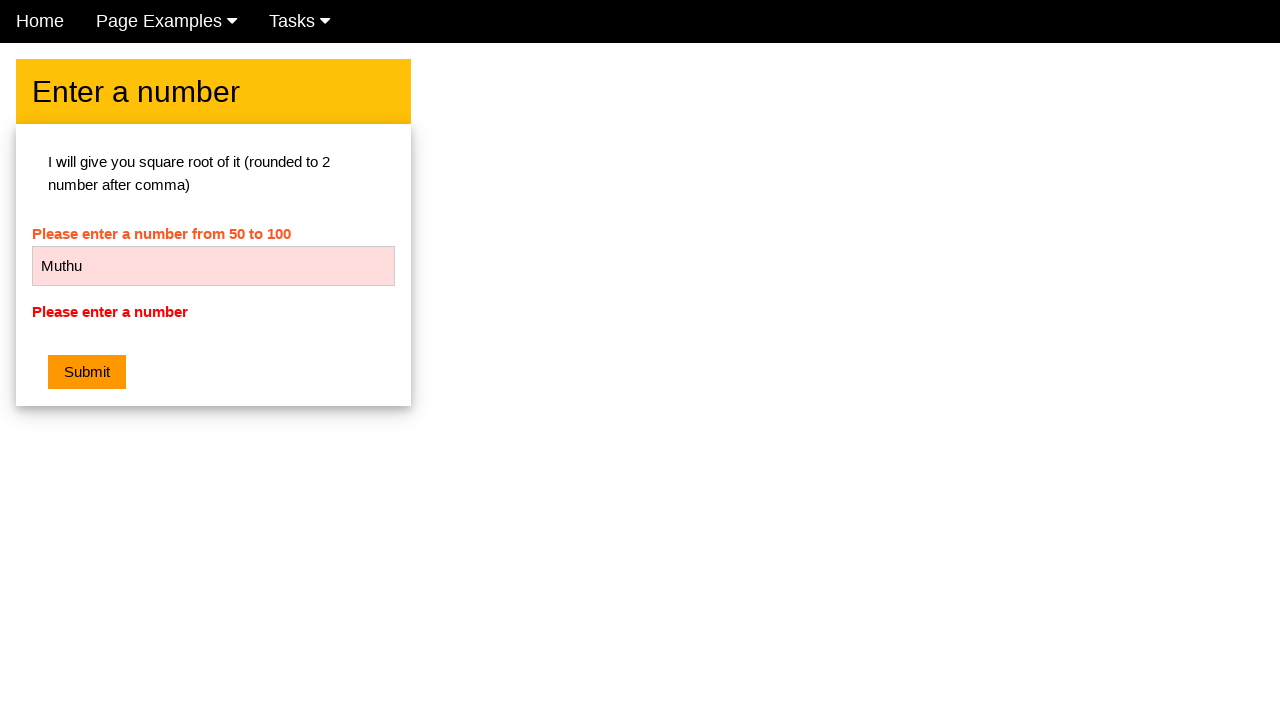

Verified error message displays 'Please enter a number'
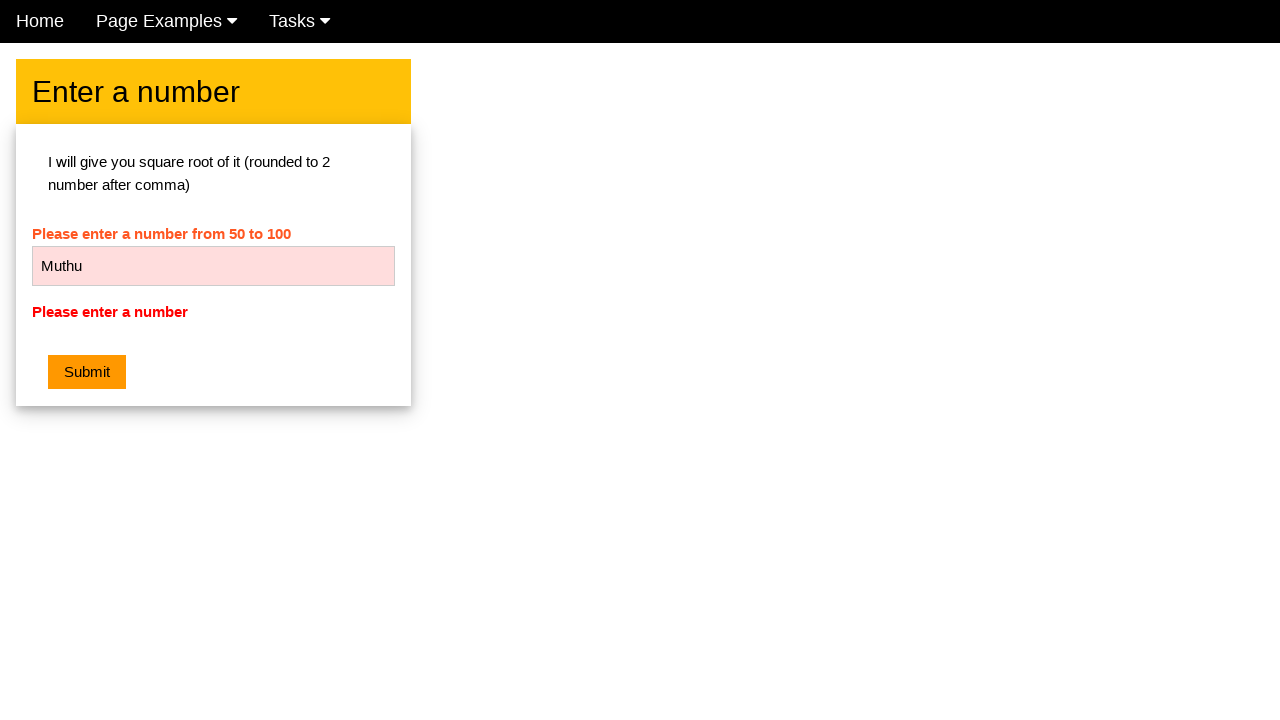

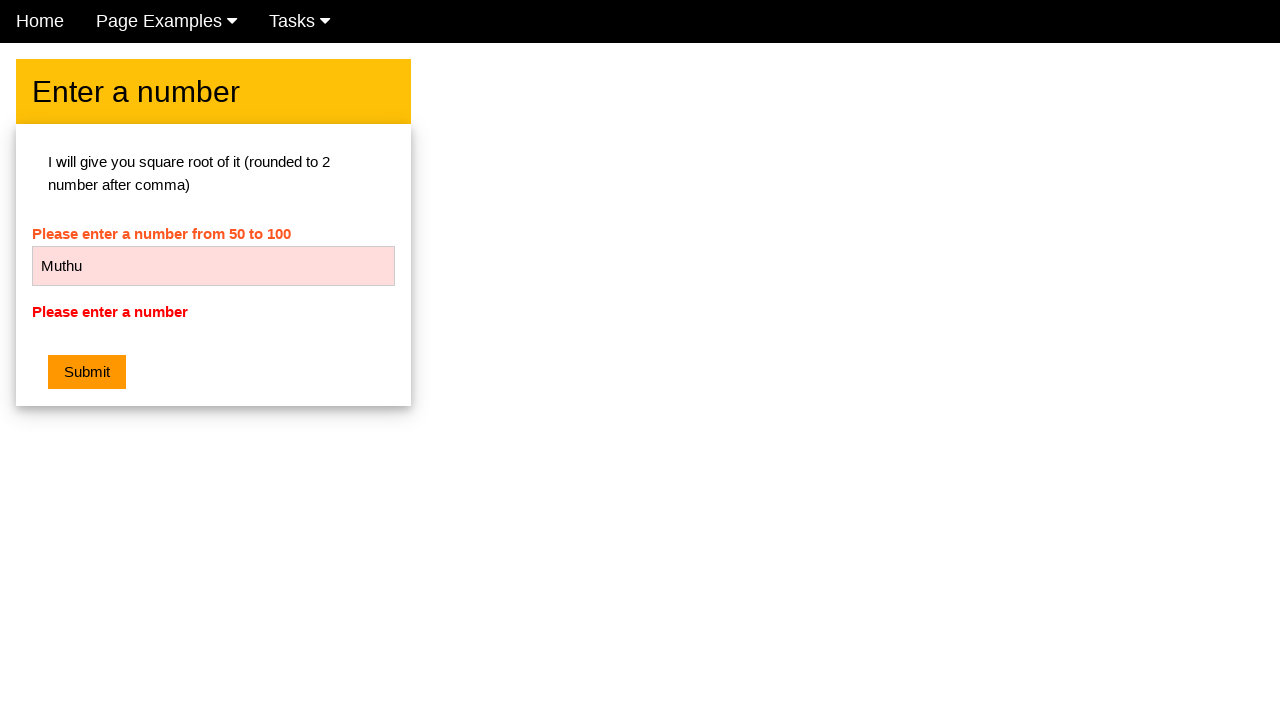